Tests table sorting functionality by clicking on the email column header to sort in ascending order and verifying the email data is properly sorted

Starting URL: http://the-internet.herokuapp.com/tables

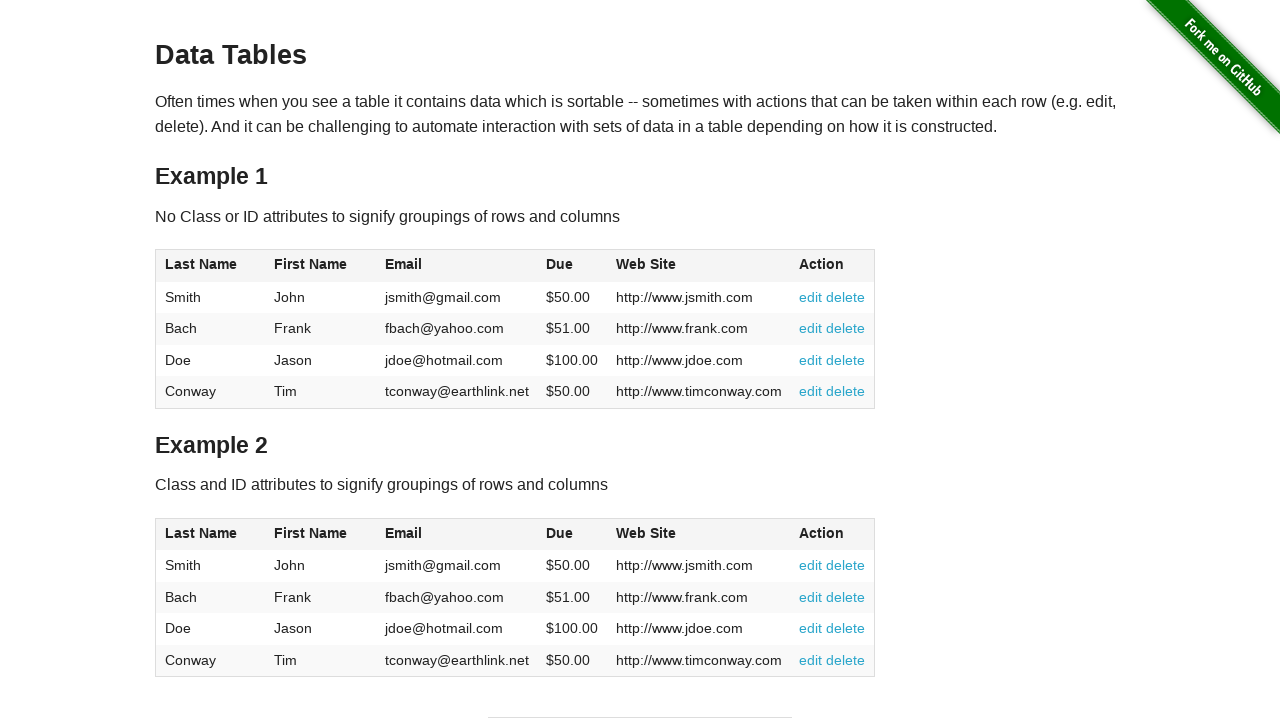

Clicked email column header to sort in ascending order at (457, 266) on #table1 thead tr th:nth-of-type(3)
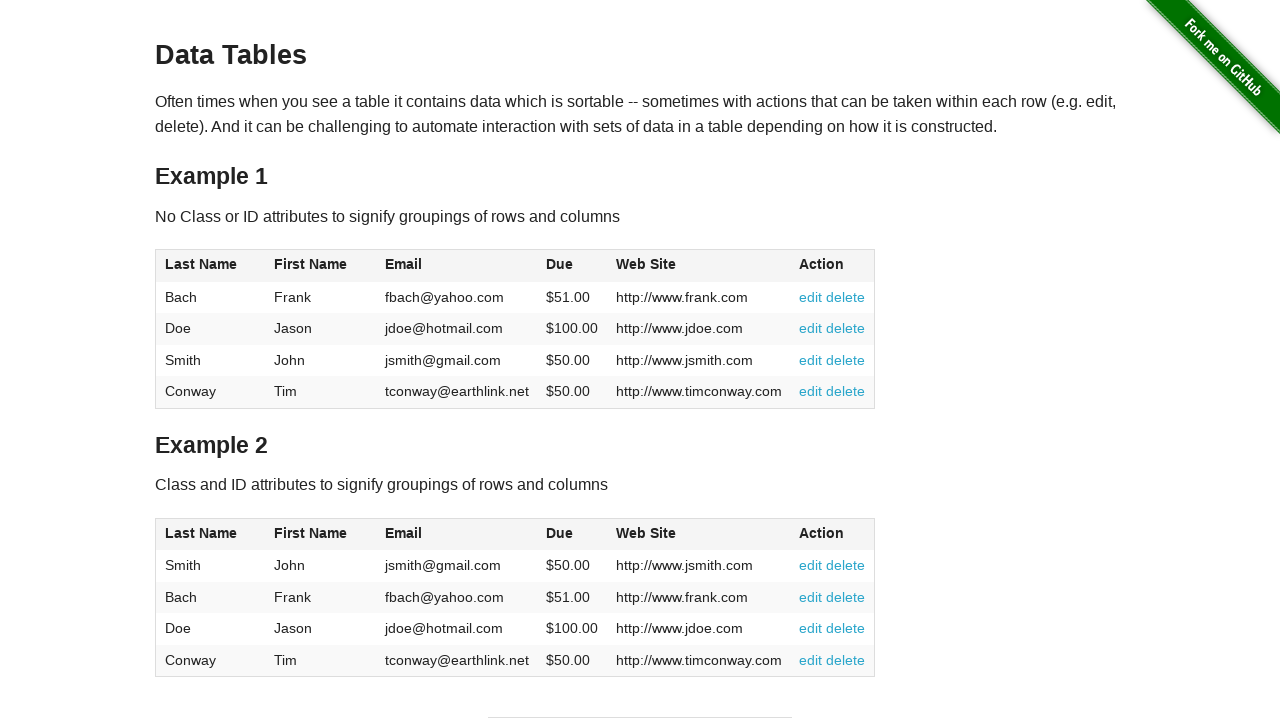

Table updated and email column is visible after sorting
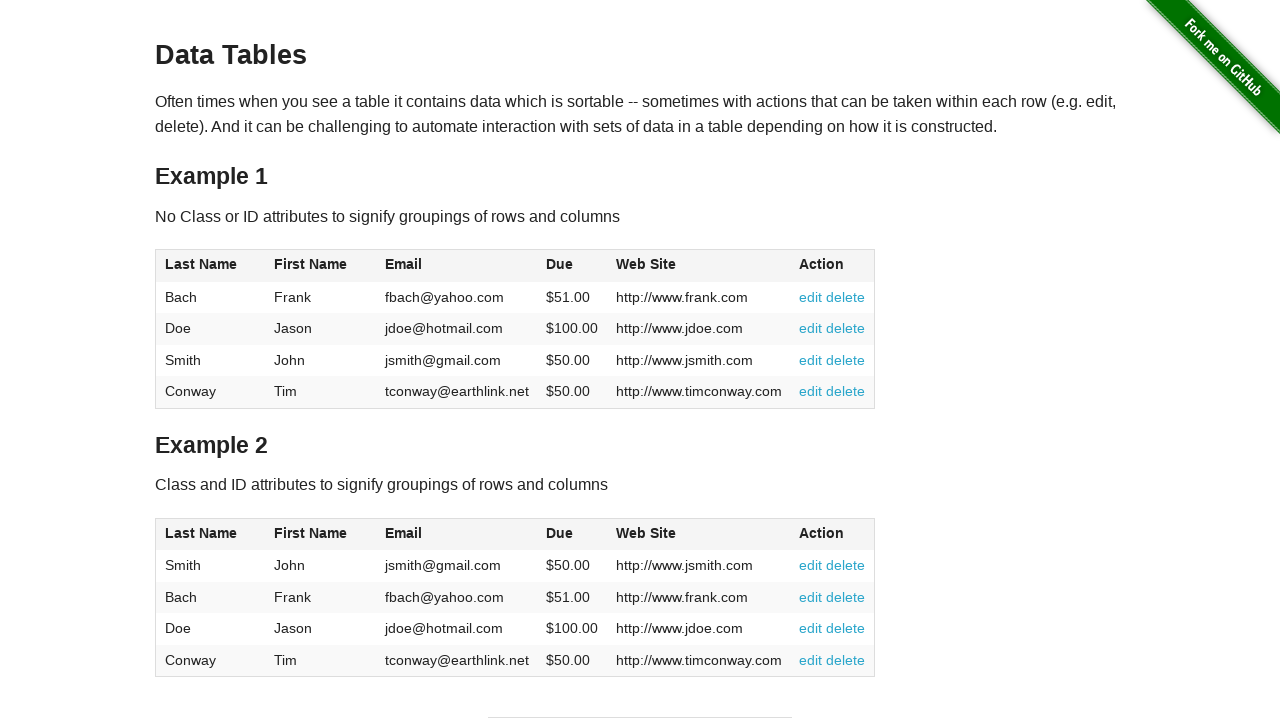

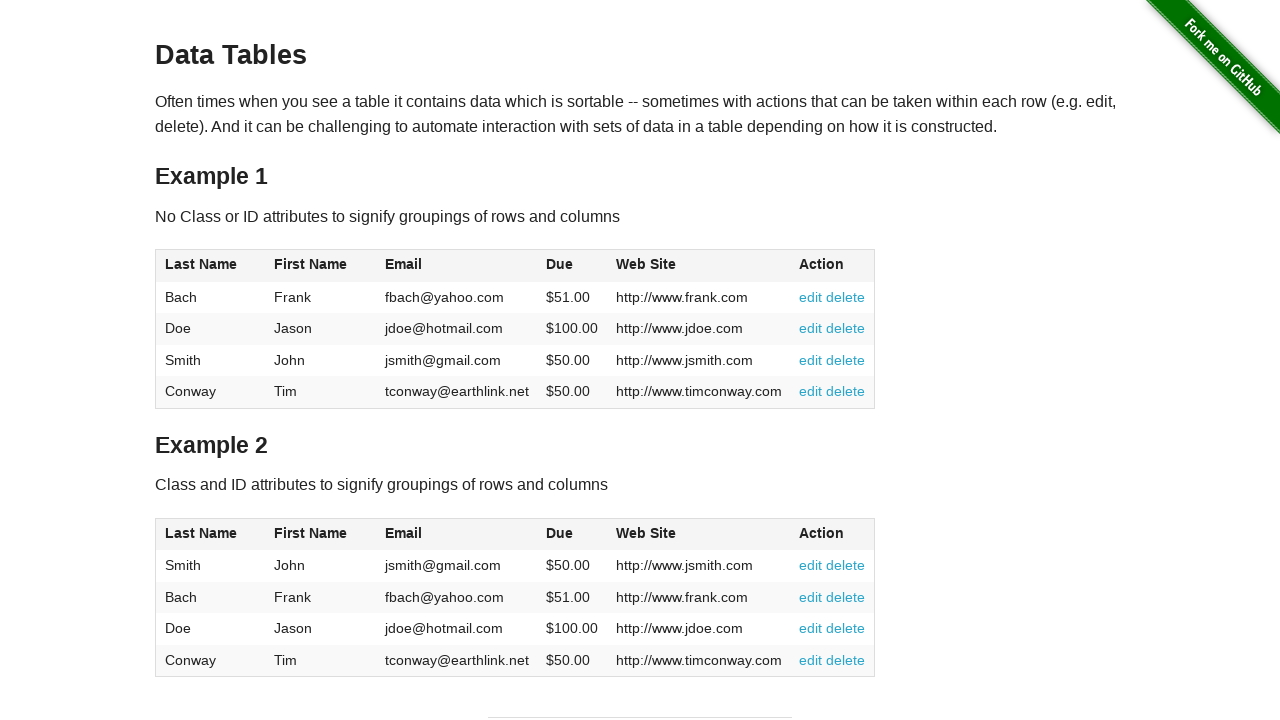